Tests window handle functionality by clicking a link to open a new window, then opening additional windows via JavaScript, and switching to the window containing "About Us" in the title.

Starting URL: https://the-internet.herokuapp.com/windows

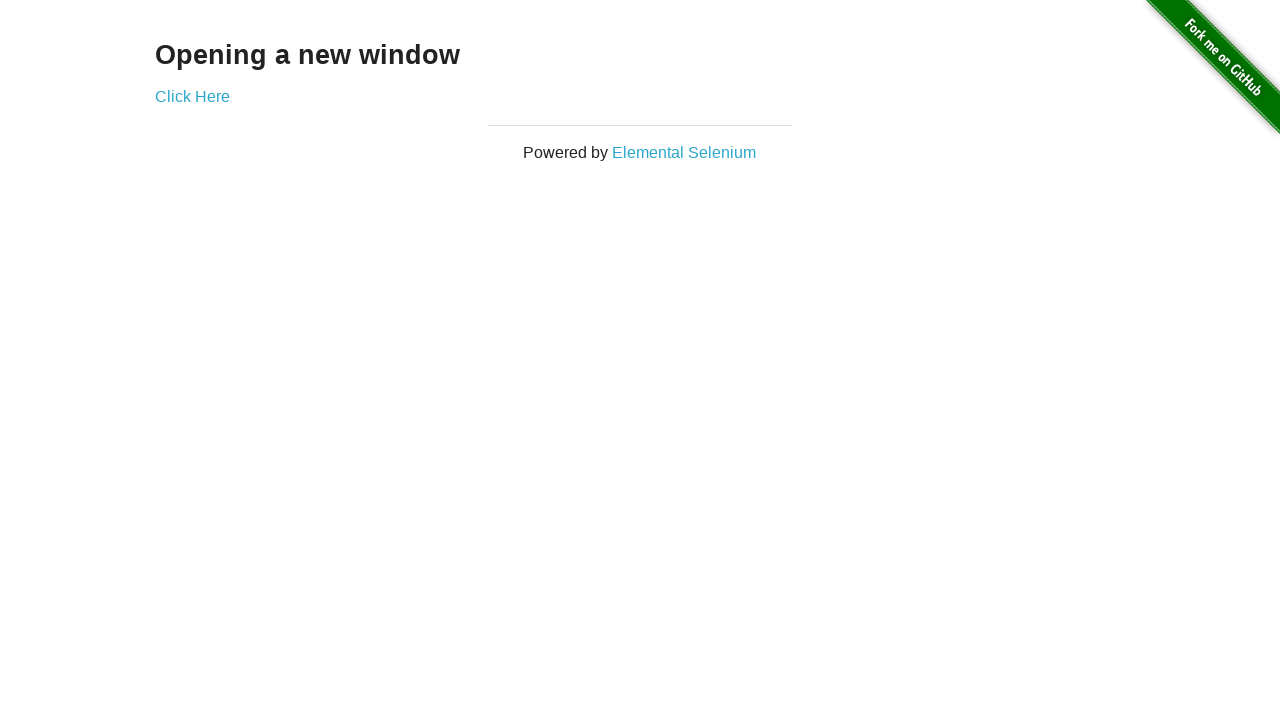

Clicked 'Click Here' link to open a new window at (192, 96) on xpath=//a[.='Click Here']
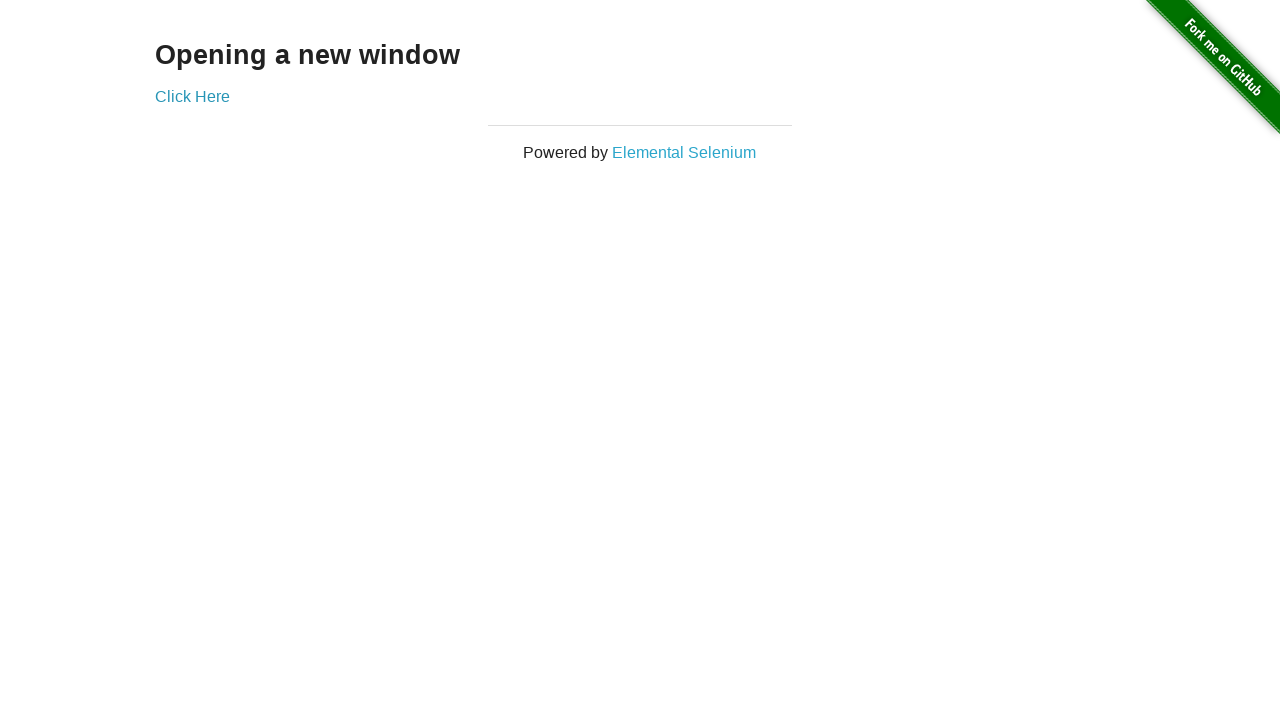

Opened new window with https://www.techtorialacademy.com via JavaScript
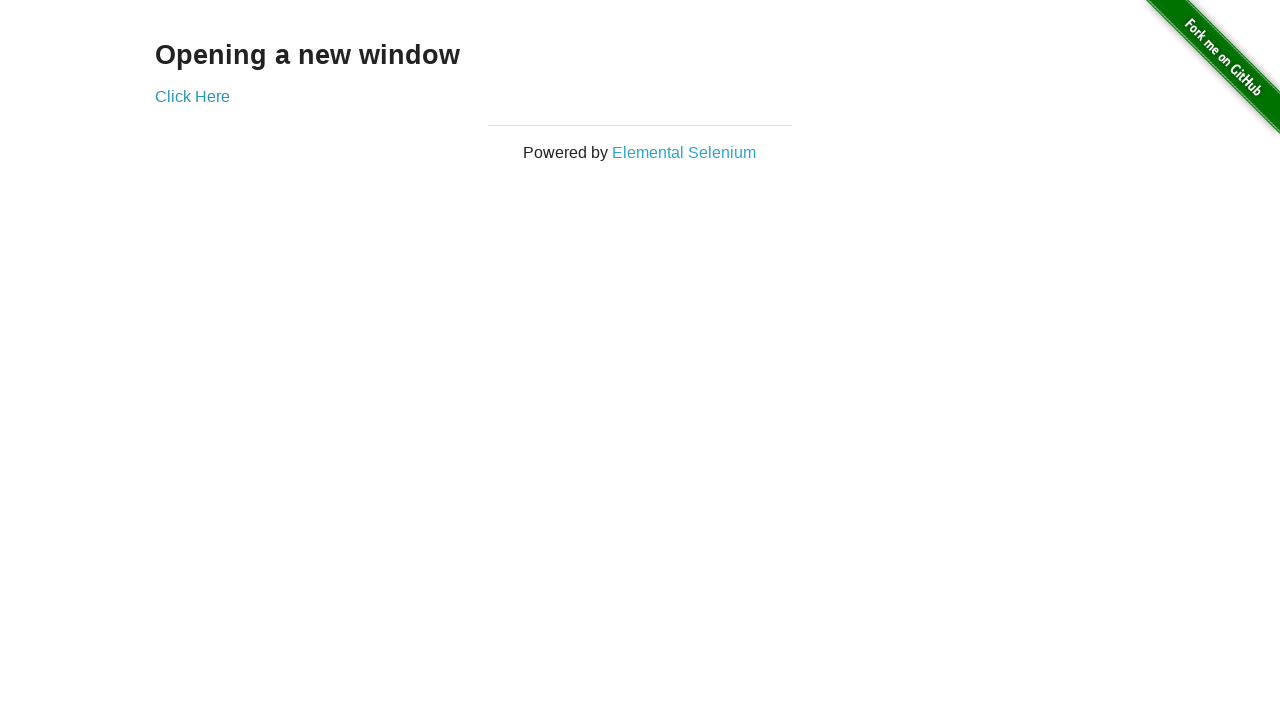

Opened new window with https://www.techtorialacademy.com/about-us via JavaScript
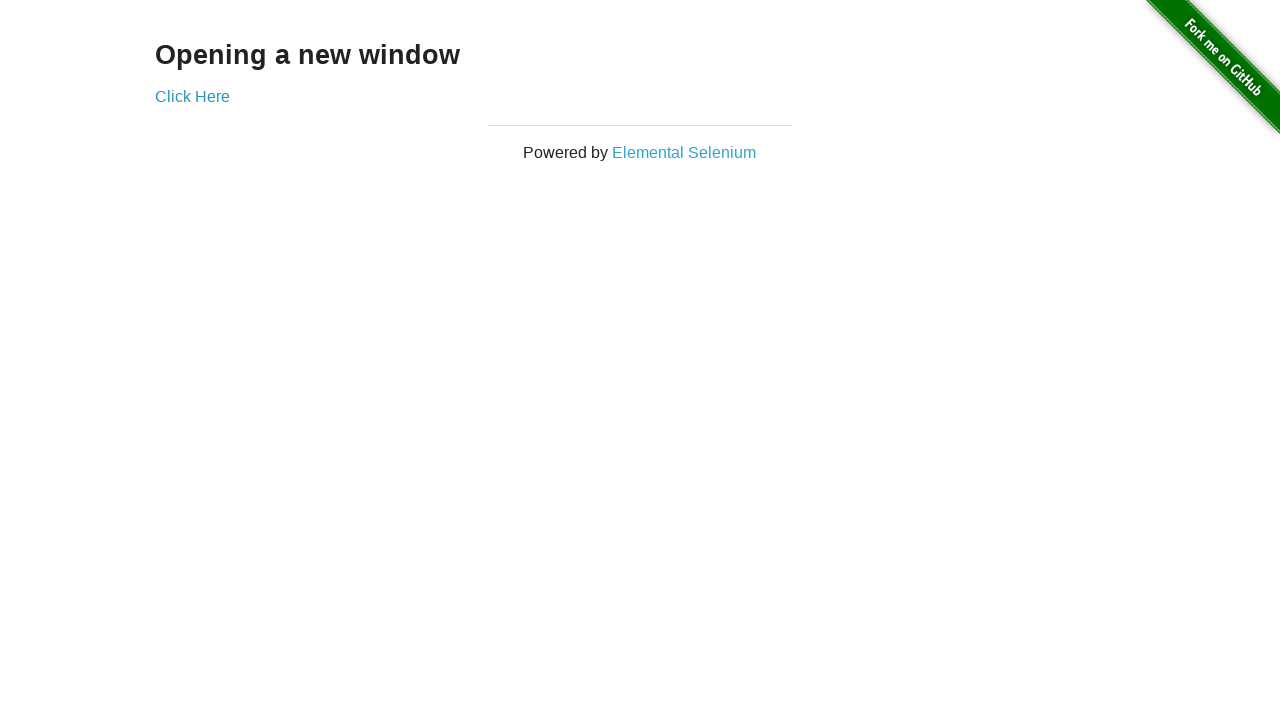

Opened new window with https://www.techtorialacademy.com/programs via JavaScript
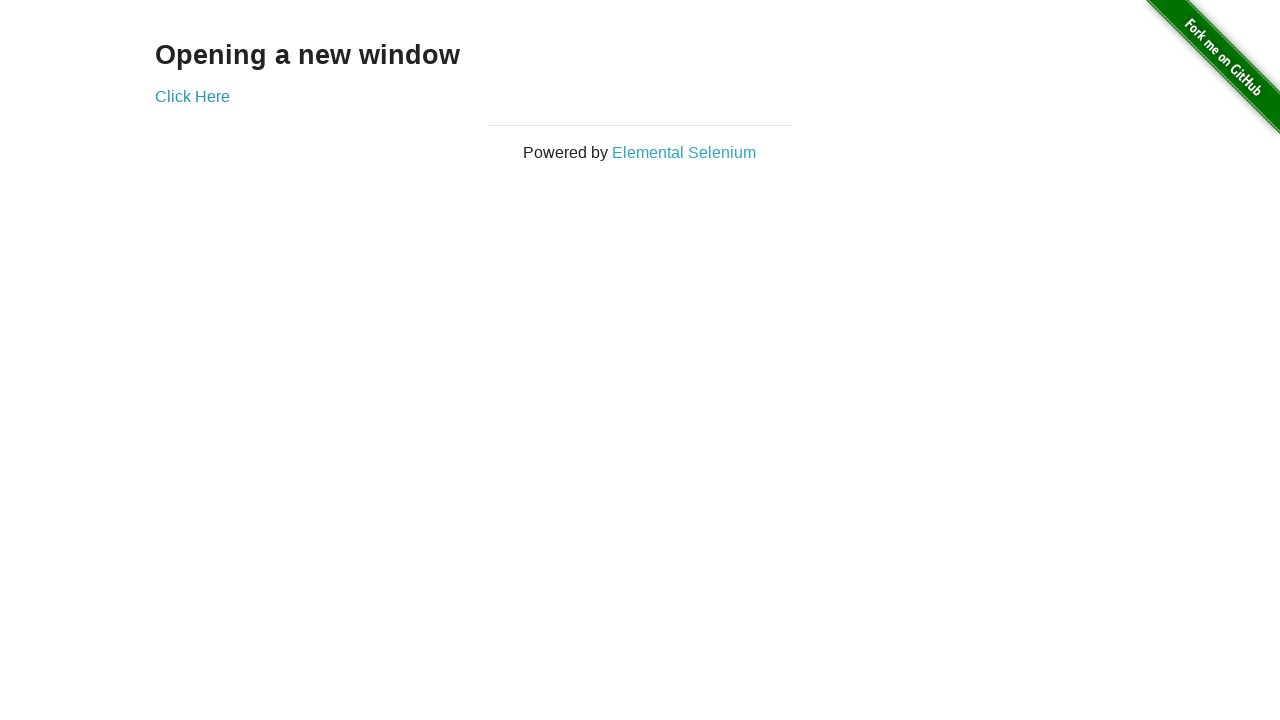

Retrieved all open pages/windows from context
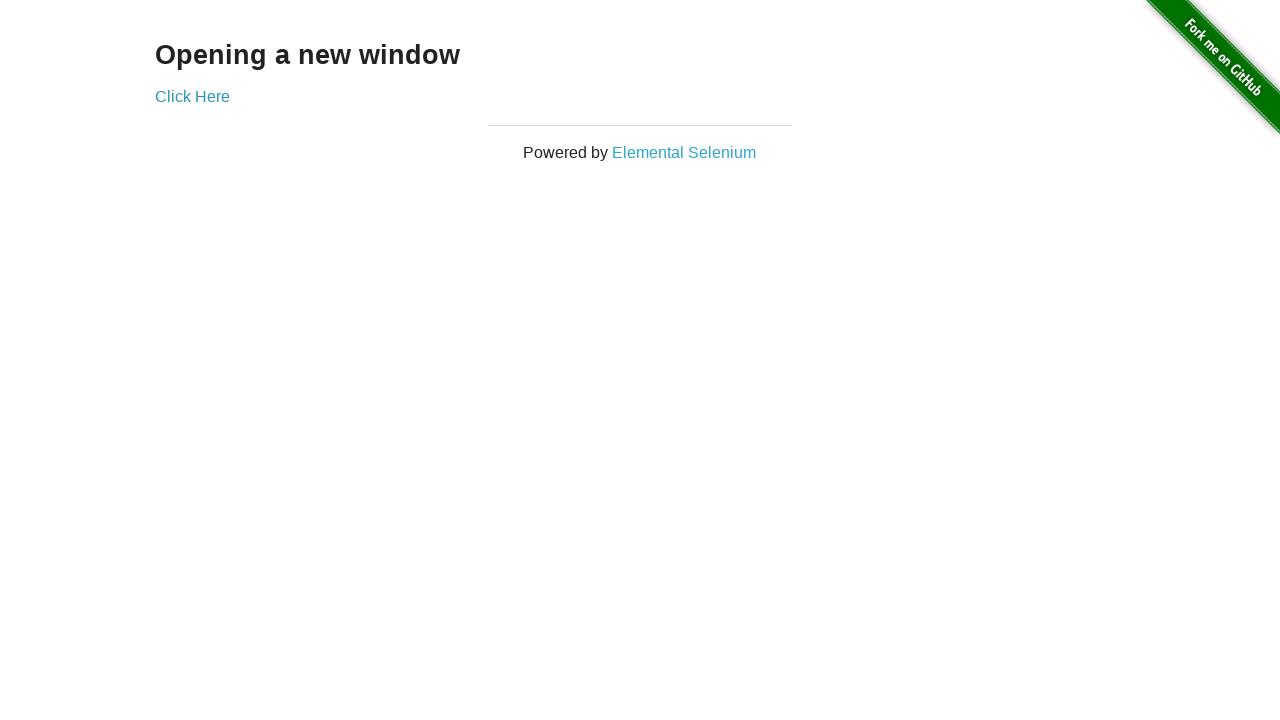

Waited for page to reach domcontentloaded state
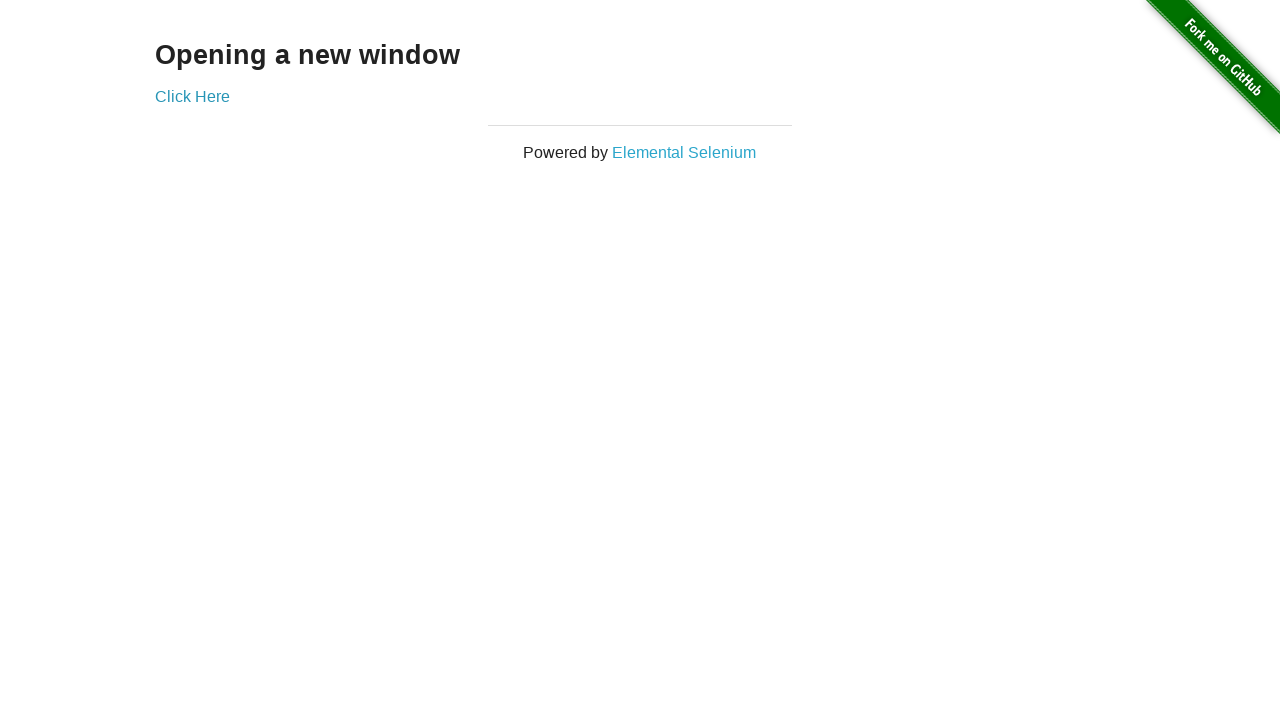

Waited for page to reach domcontentloaded state
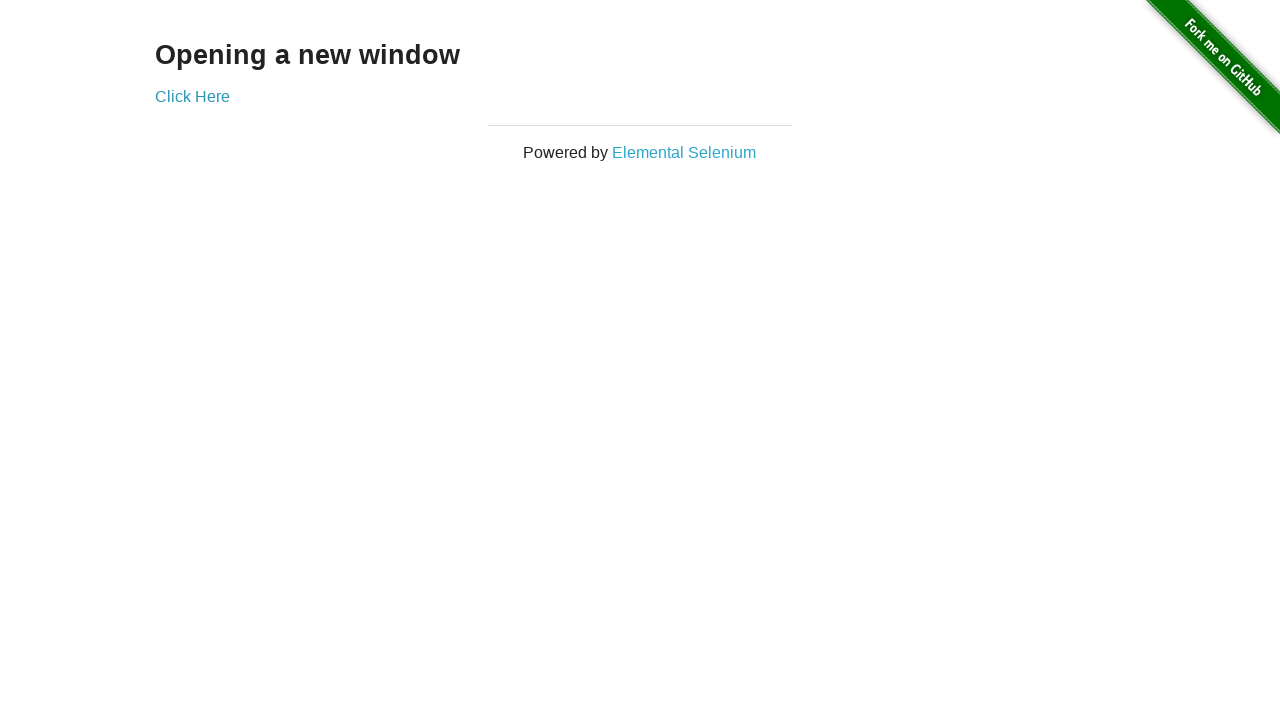

Waited for page to reach domcontentloaded state
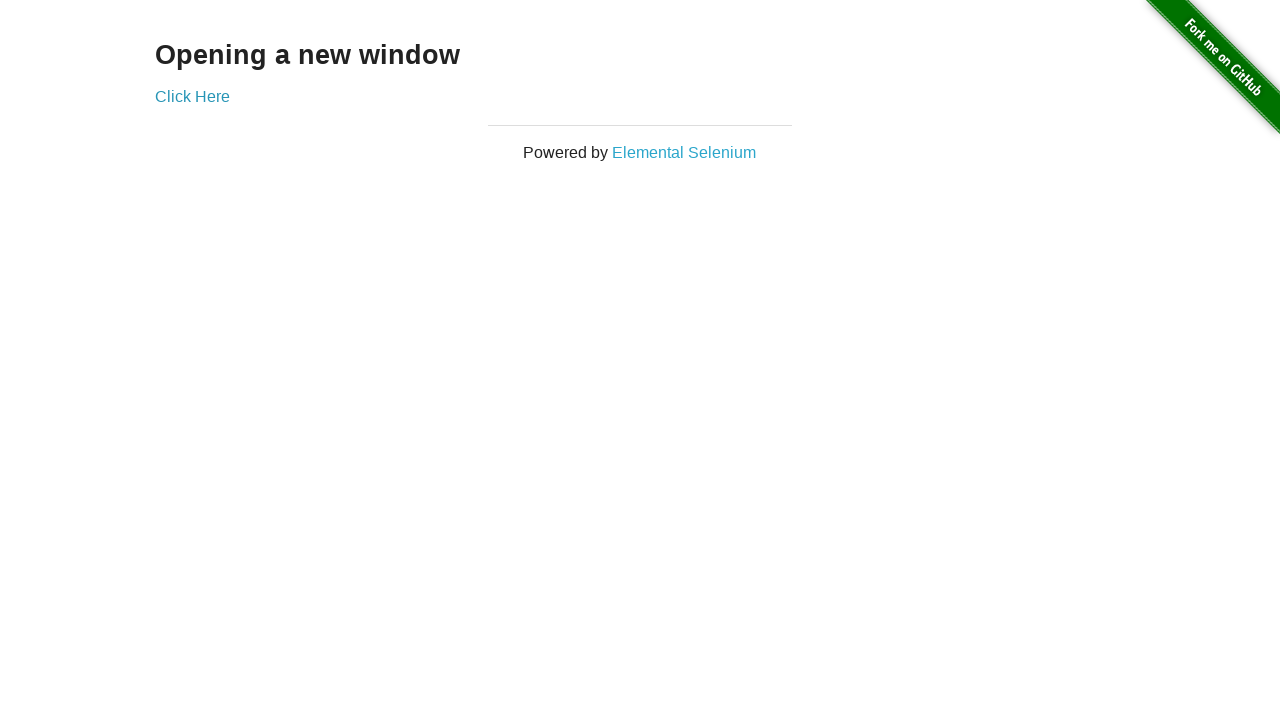

Waited for page to reach domcontentloaded state
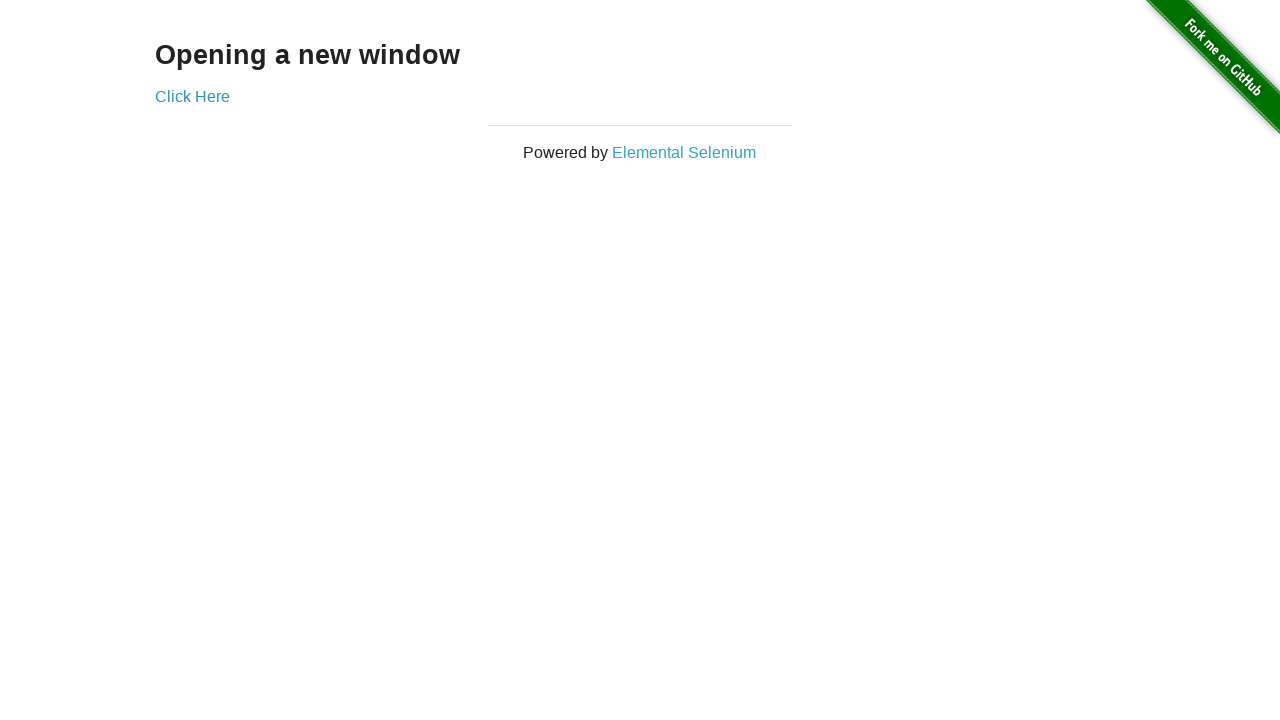

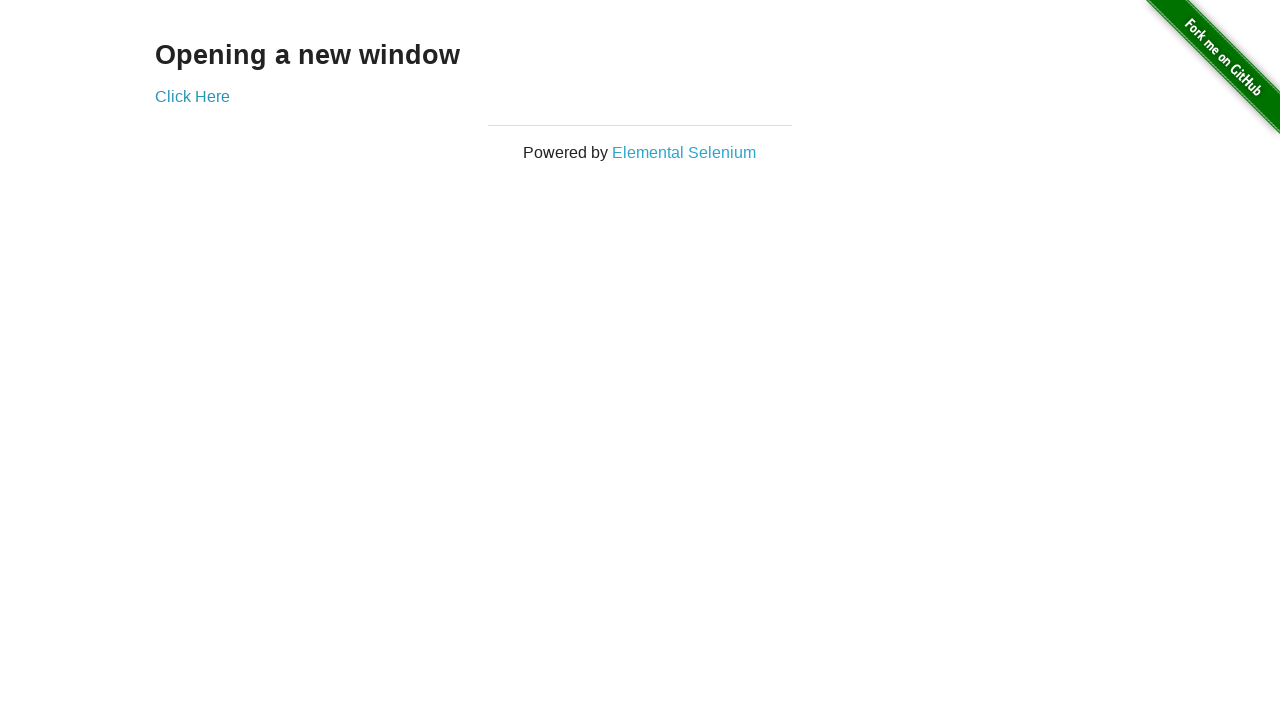